Tests multi-tab browser functionality on CoWIN website by clicking FAQ and Partners links to open new tabs, then closing those tabs and returning to the original home page.

Starting URL: https://www.cowin.gov.in/

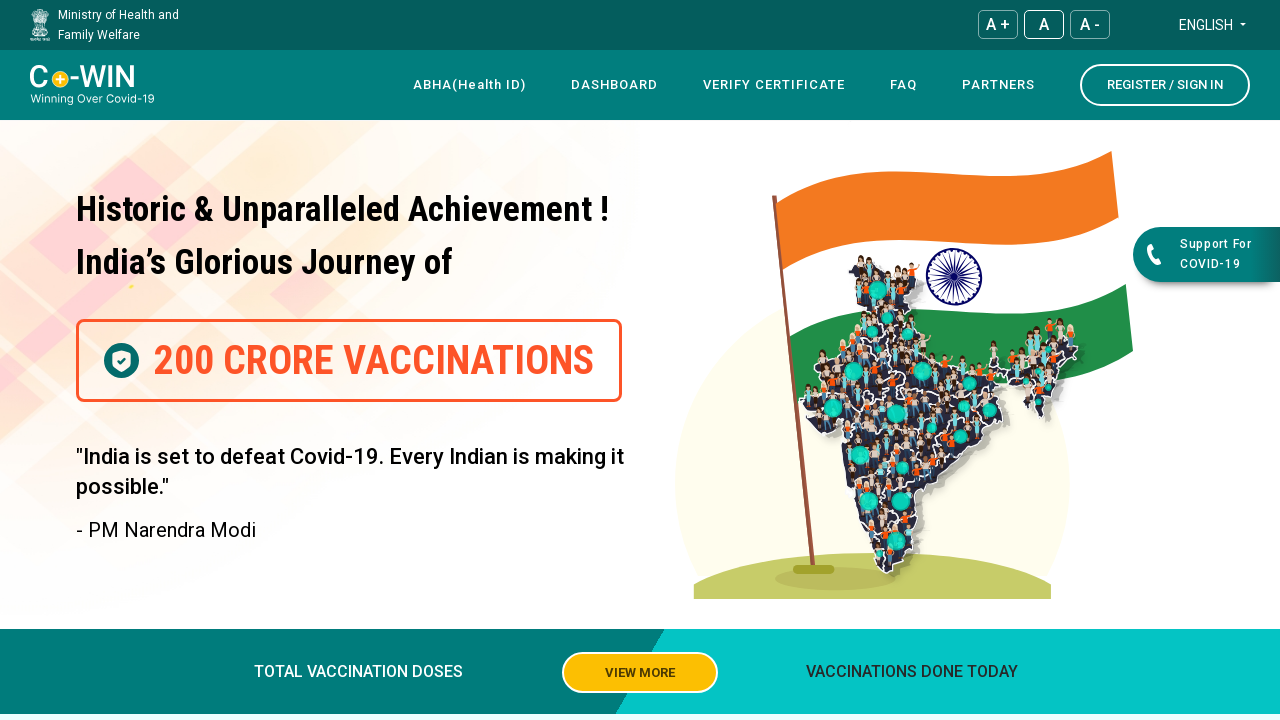

Stored original page reference
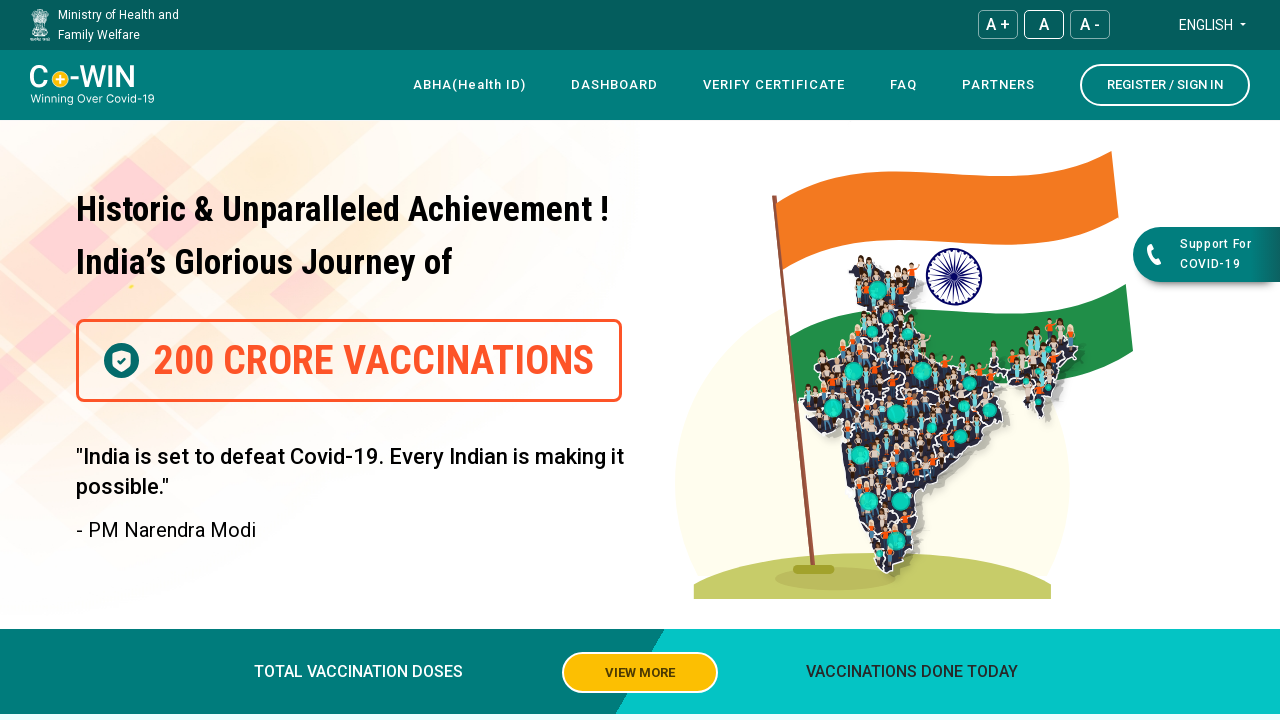

Clicked FAQ link to open new tab at (904, 85) on xpath=//a[contains(text(), 'FAQ')]
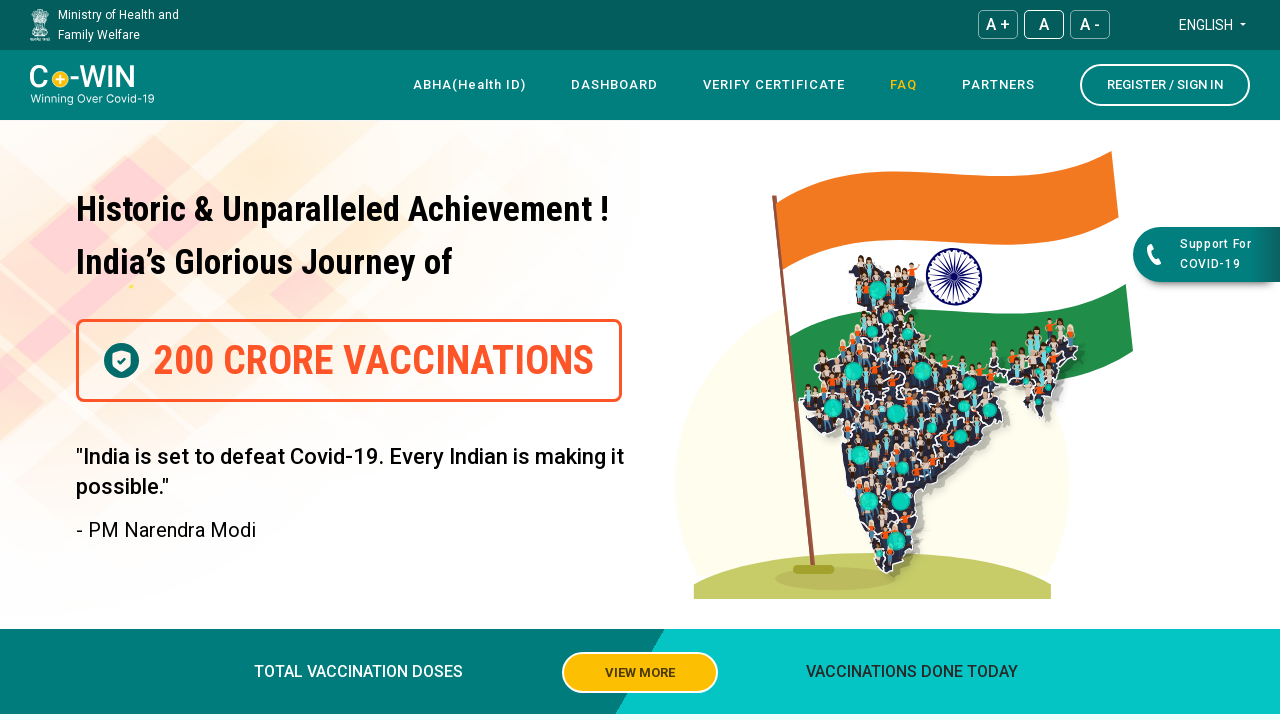

Captured FAQ page from new tab
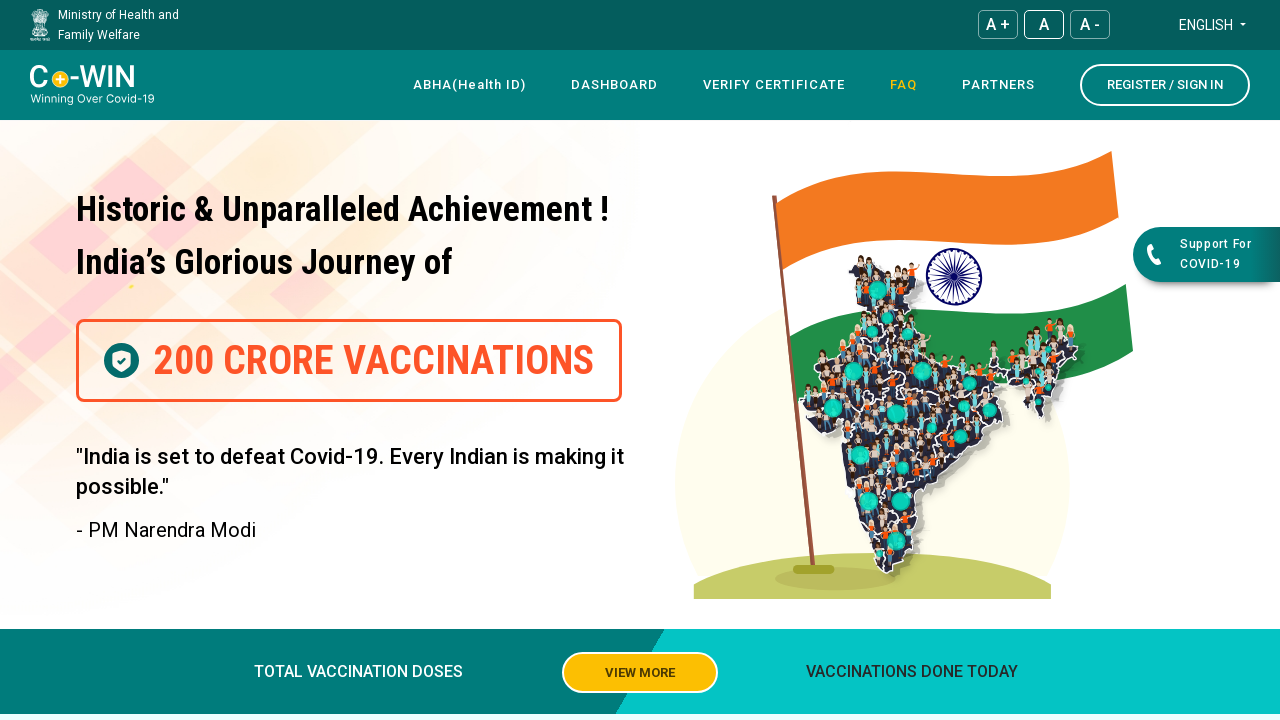

FAQ page finished loading
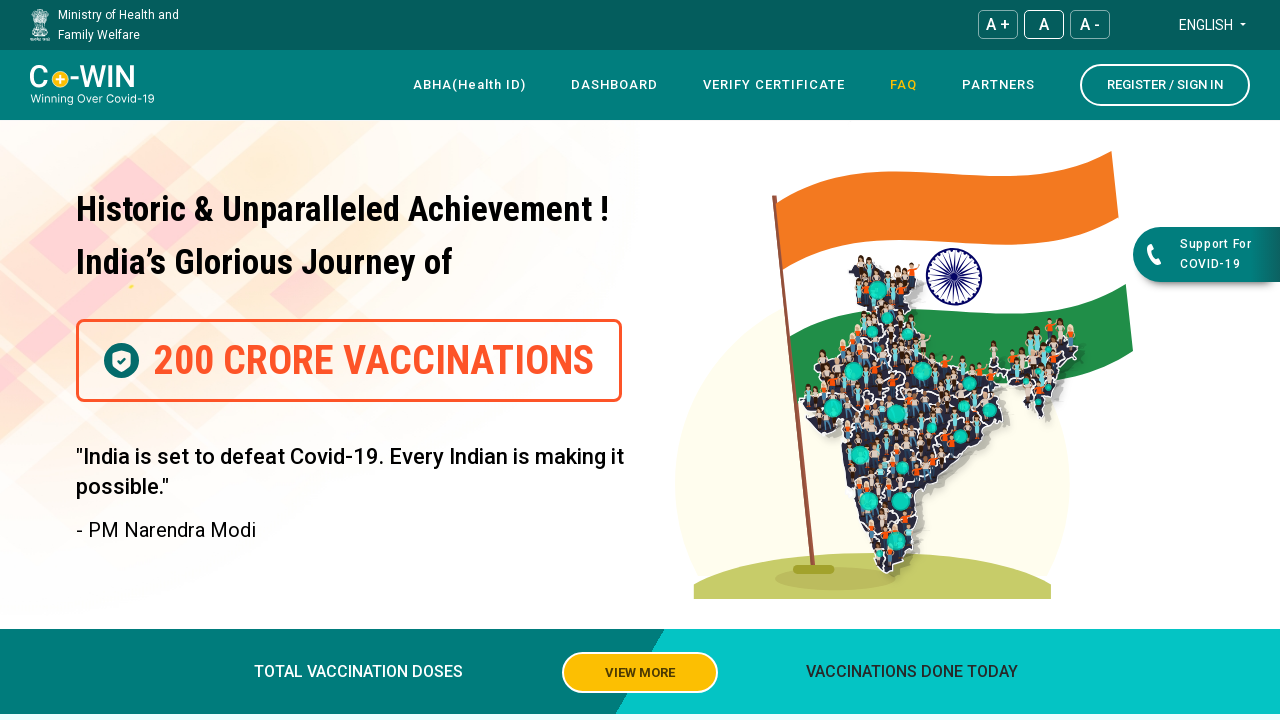

Clicked Partners link to open new tab at (998, 85) on xpath=//a[contains(text(), 'Partners')]
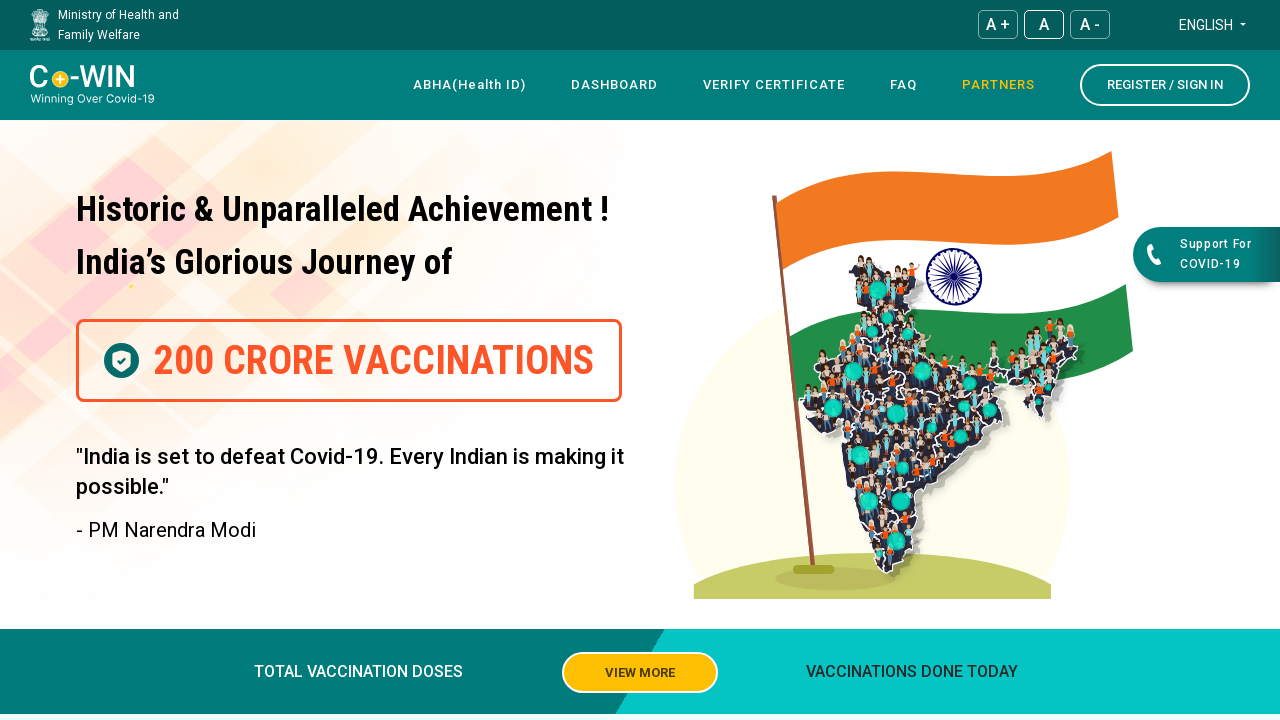

Captured Partners page from new tab
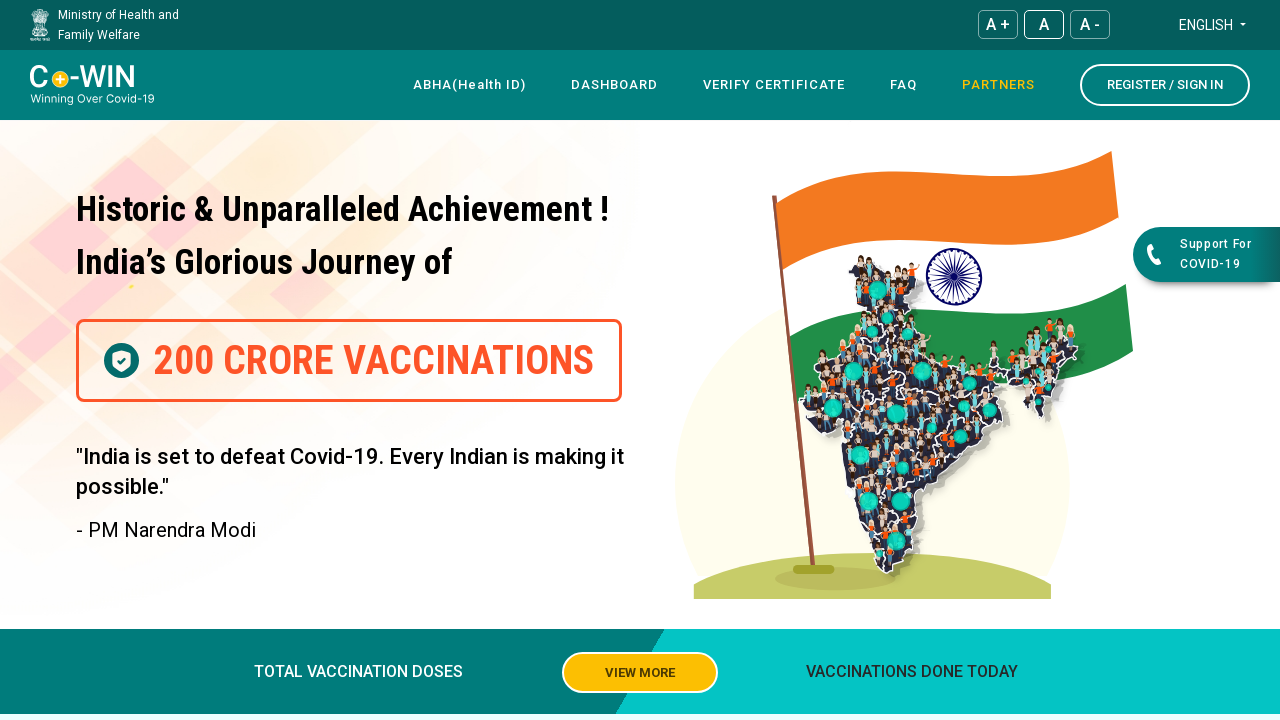

Partners page finished loading
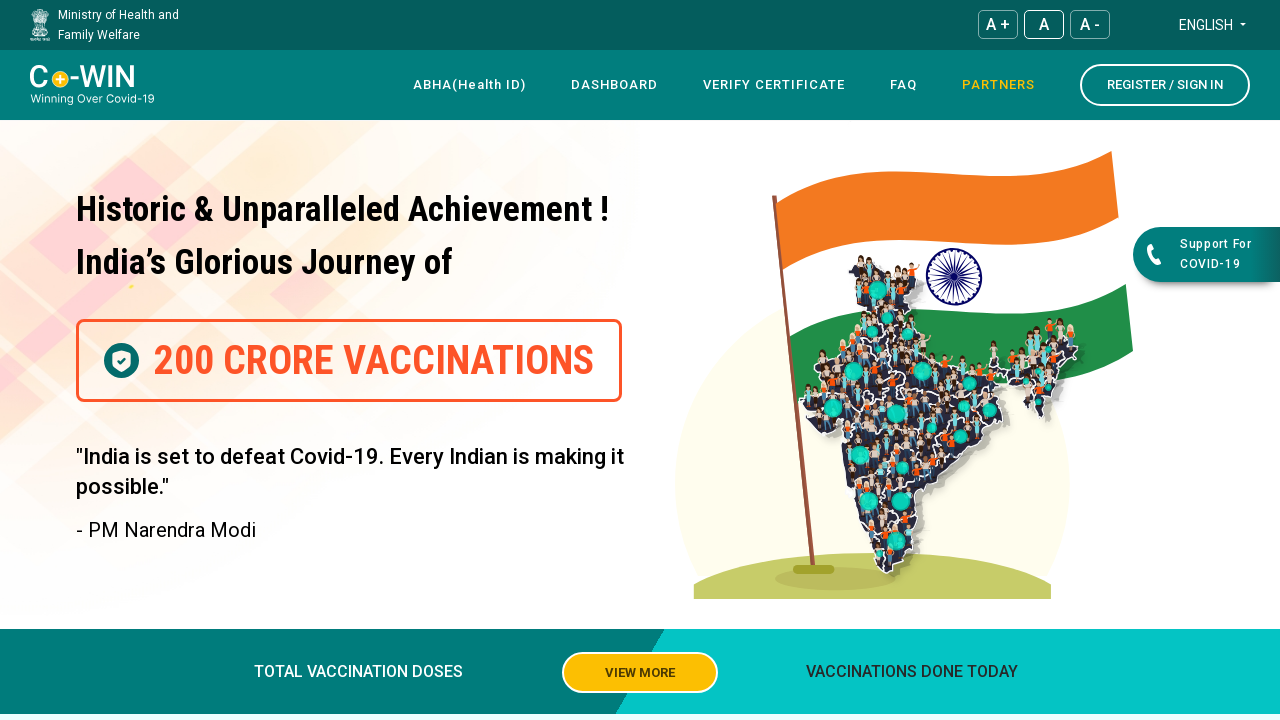

Closed FAQ tab
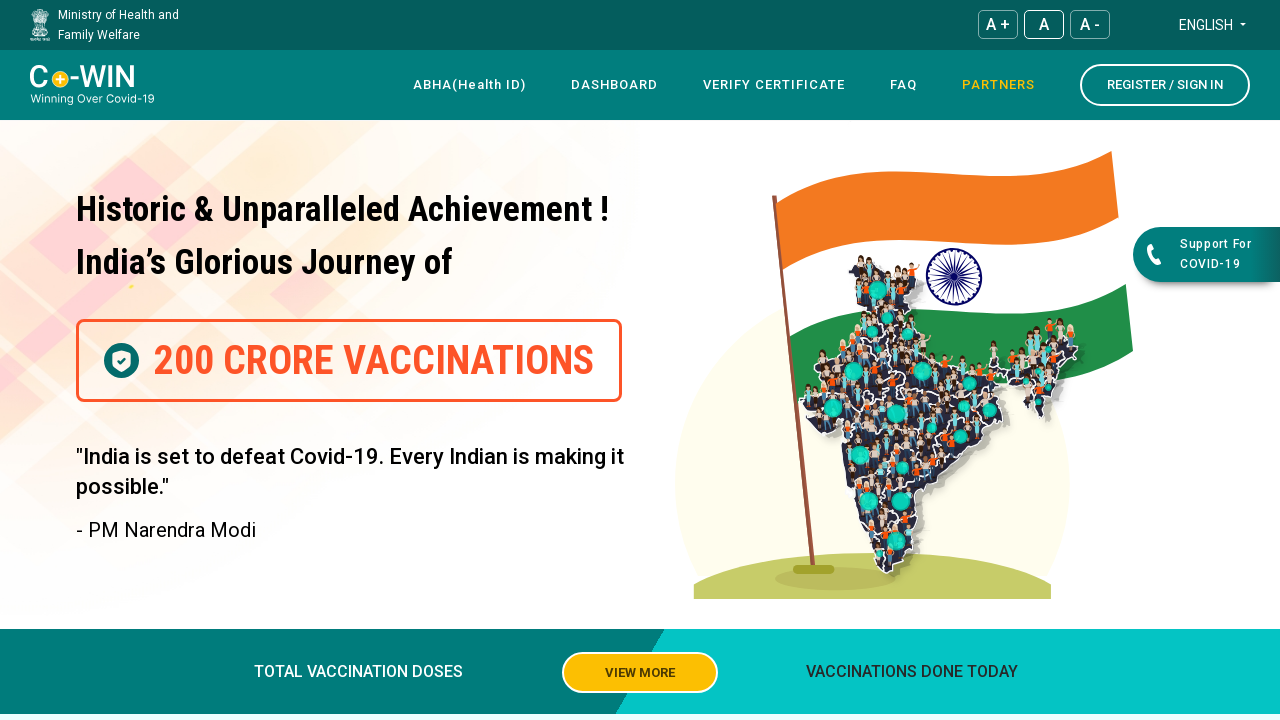

Closed Partners tab
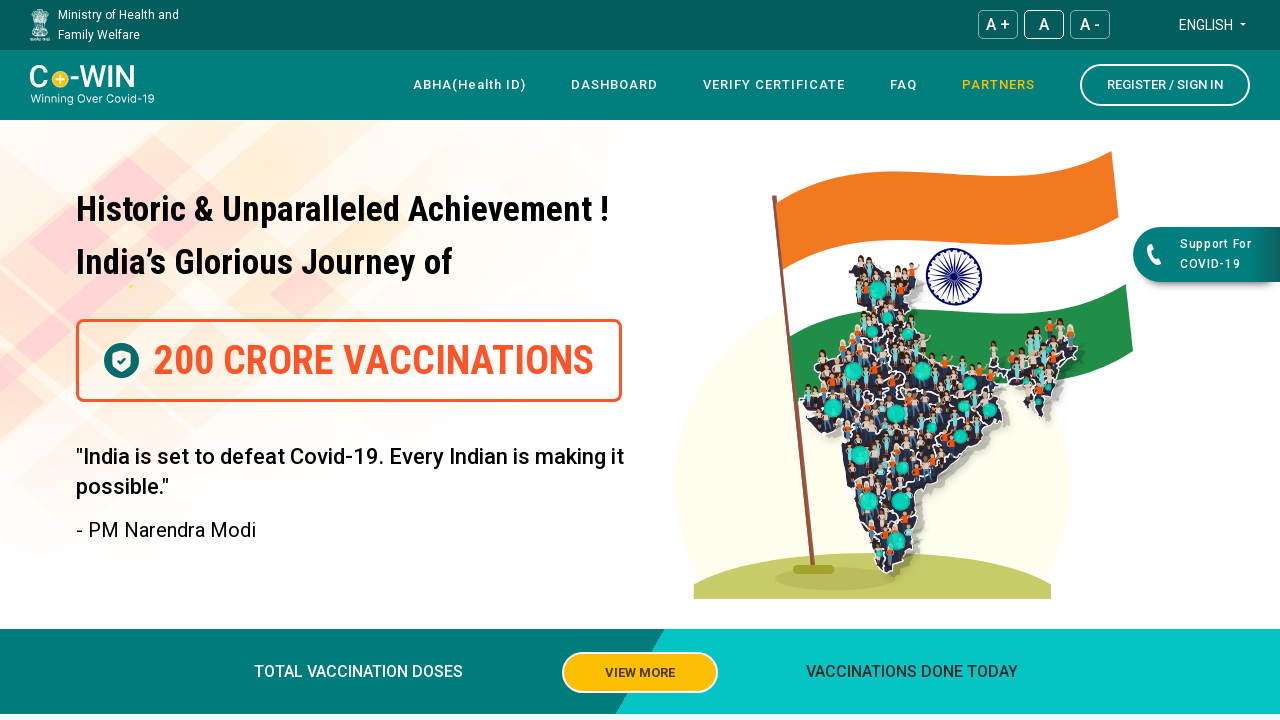

Brought focus back to original CoWIN home page
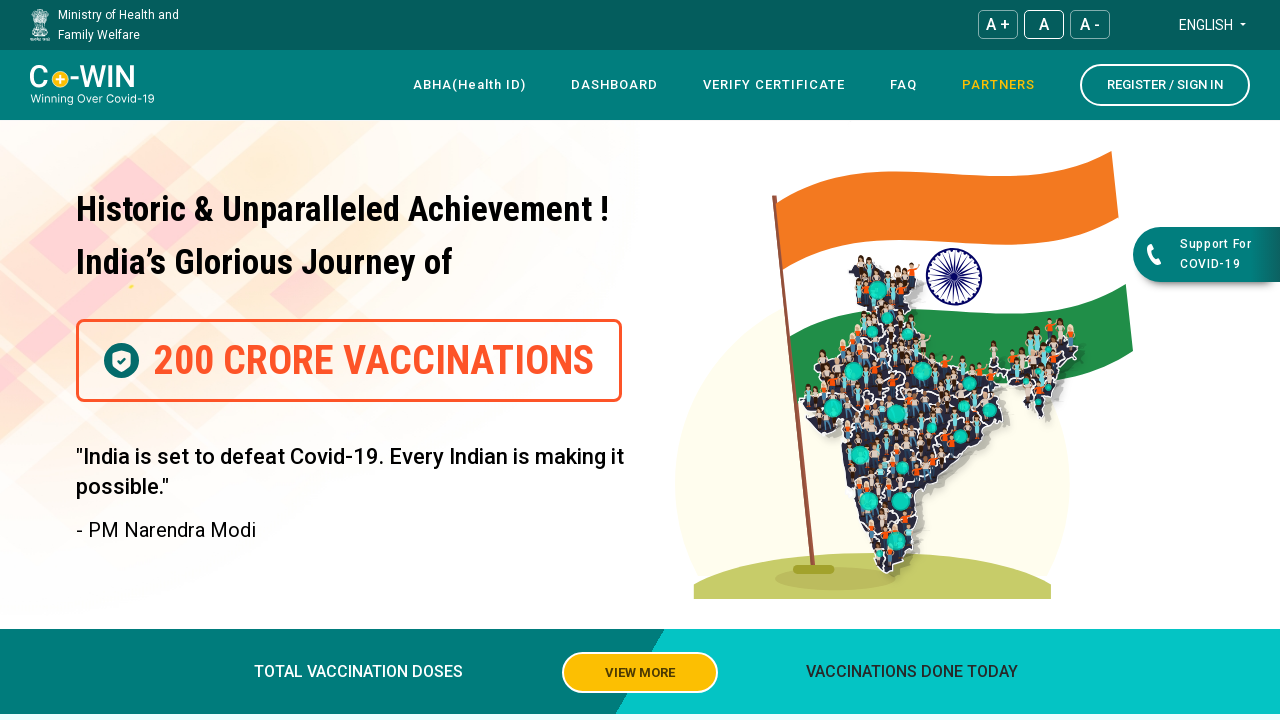

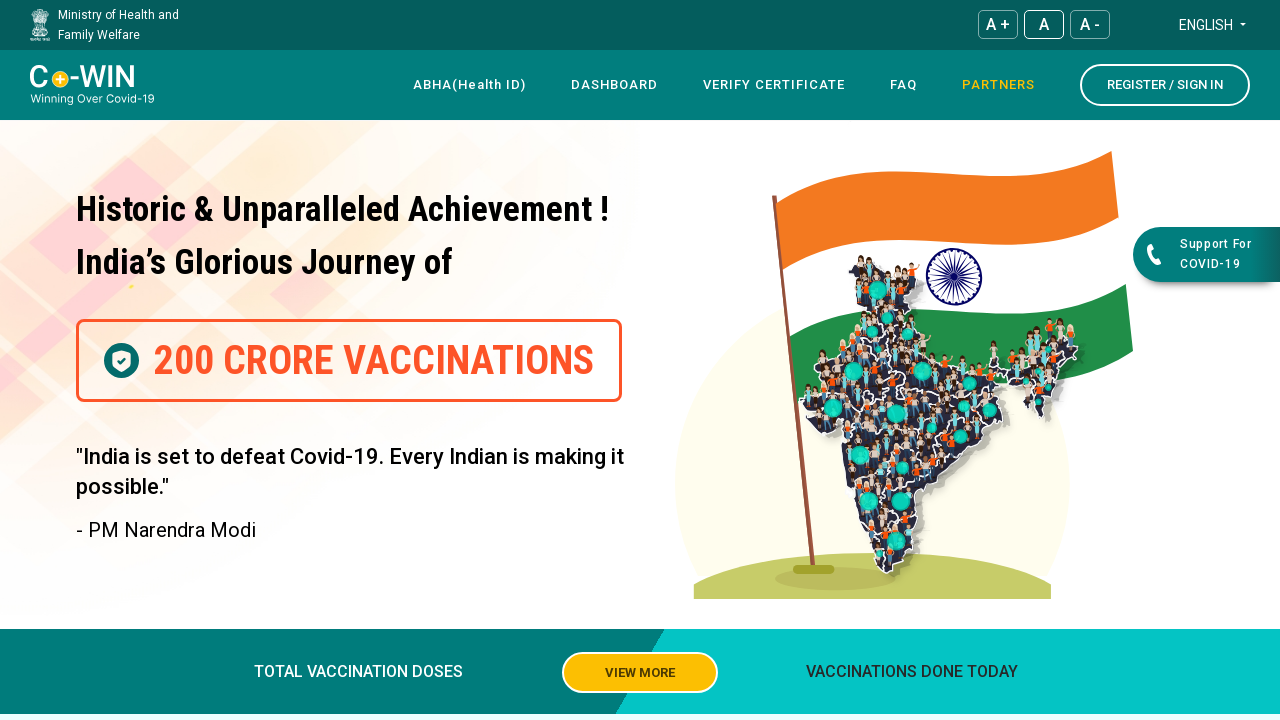